Tests dynamic dropdown selection on a flight booking practice page by selecting origin city (Hyderabad) and destination city (Tirupati) from cascading dropdown menus.

Starting URL: https://rahulshettyacademy.com/dropdownsPractise/

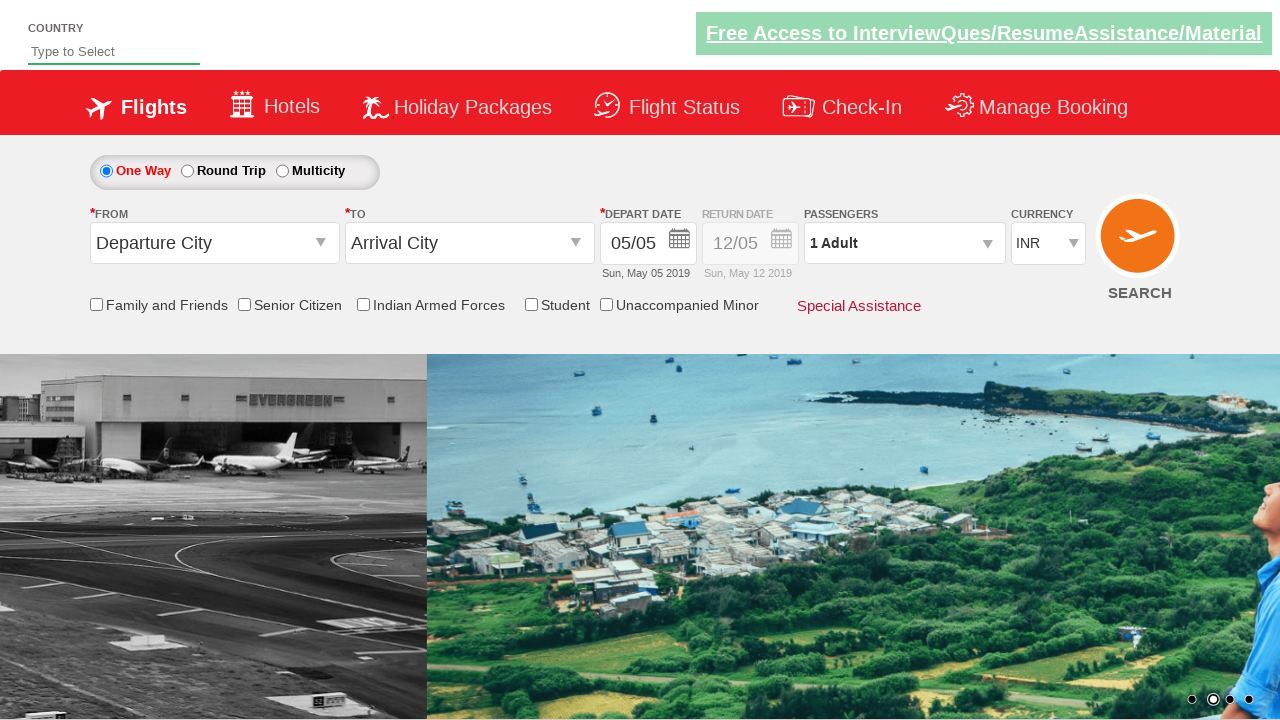

Clicked origin station dropdown to open it at (214, 243) on #ctl00_mainContent_ddl_originStation1_CTXT
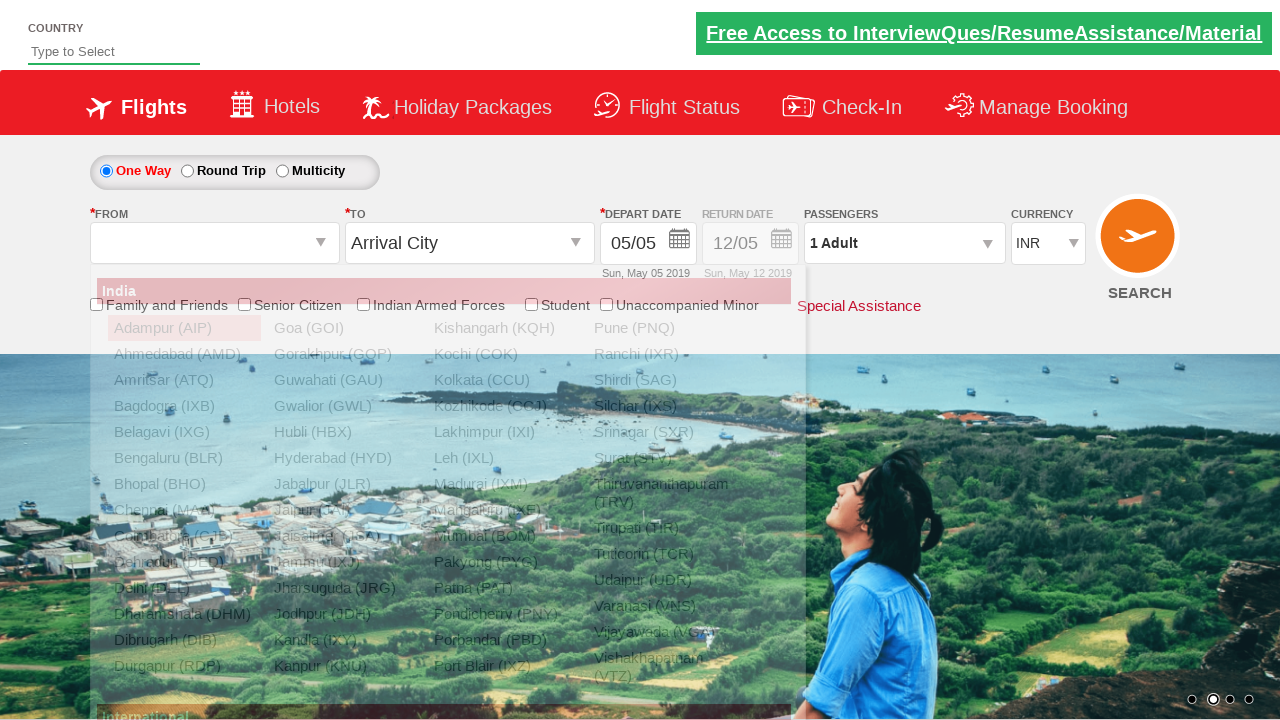

Selected Hyderabad (HYD) as origin city at (344, 458) on a[value='HYD']
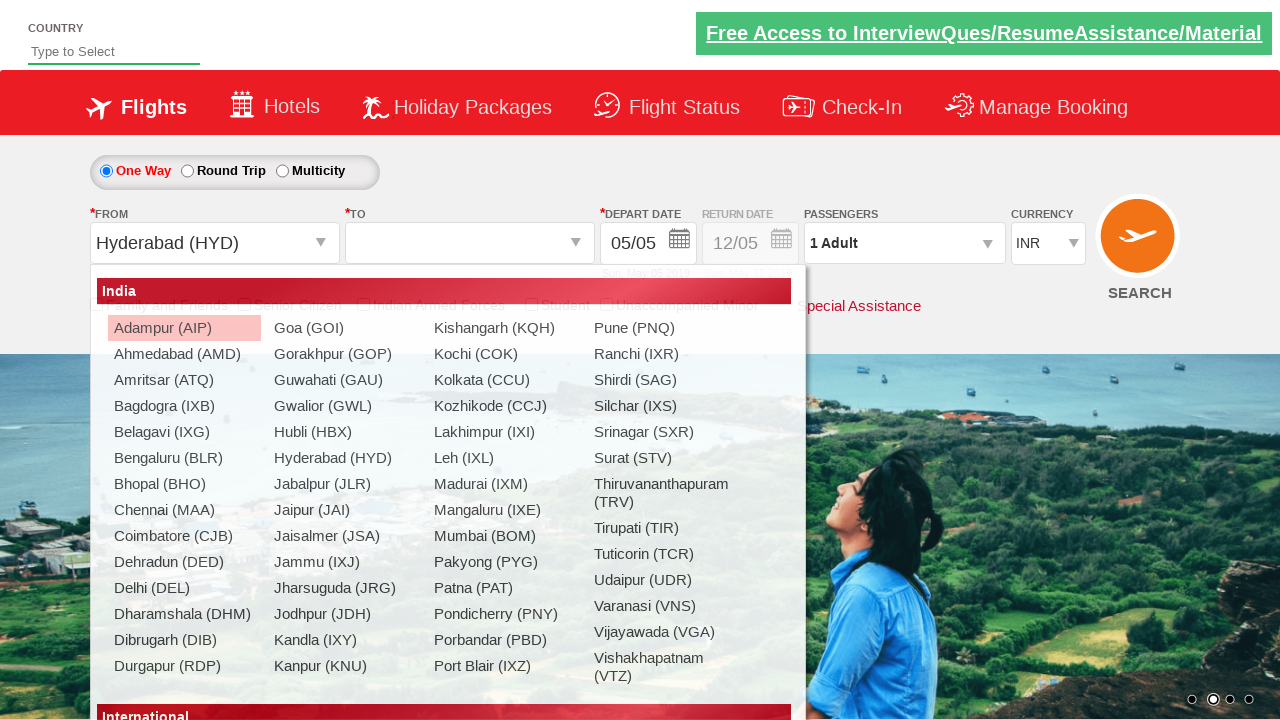

Waited 2000ms for destination dropdown to be ready
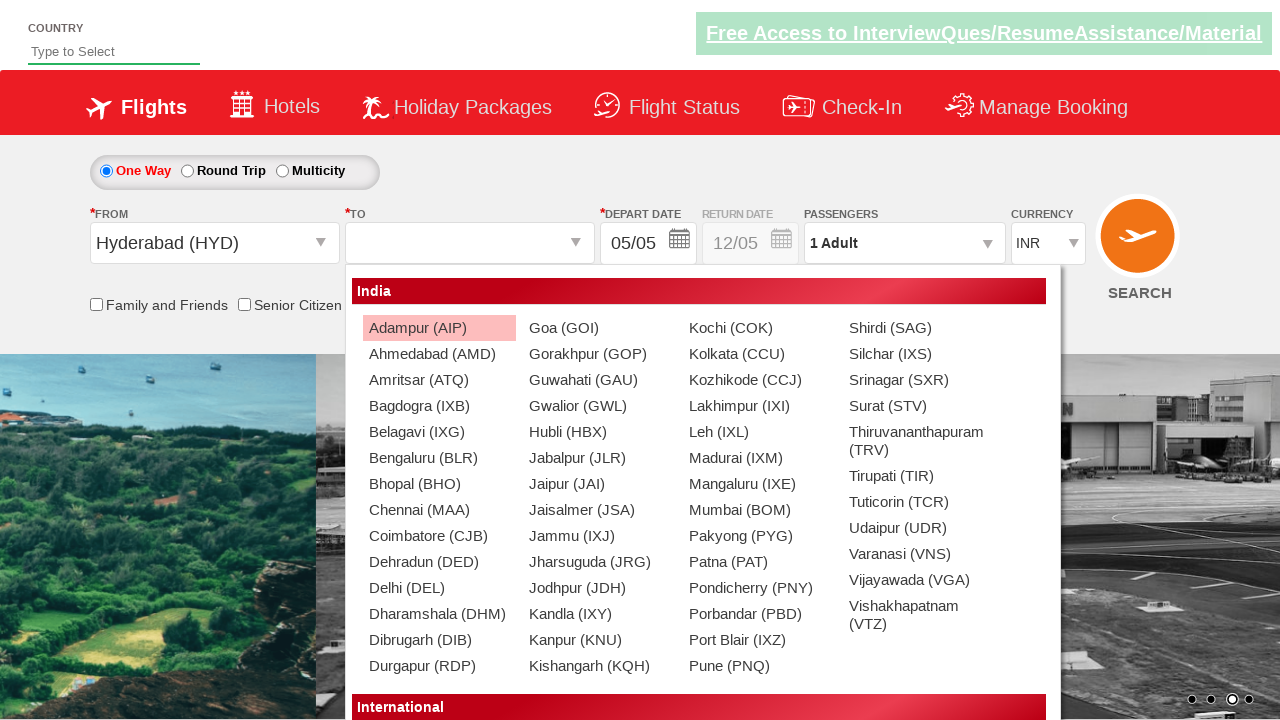

Selected Tirupati (TIR) as destination city at (919, 476) on #glsctl00_mainContent_ddl_destinationStation1_CTNR a[value='TIR']
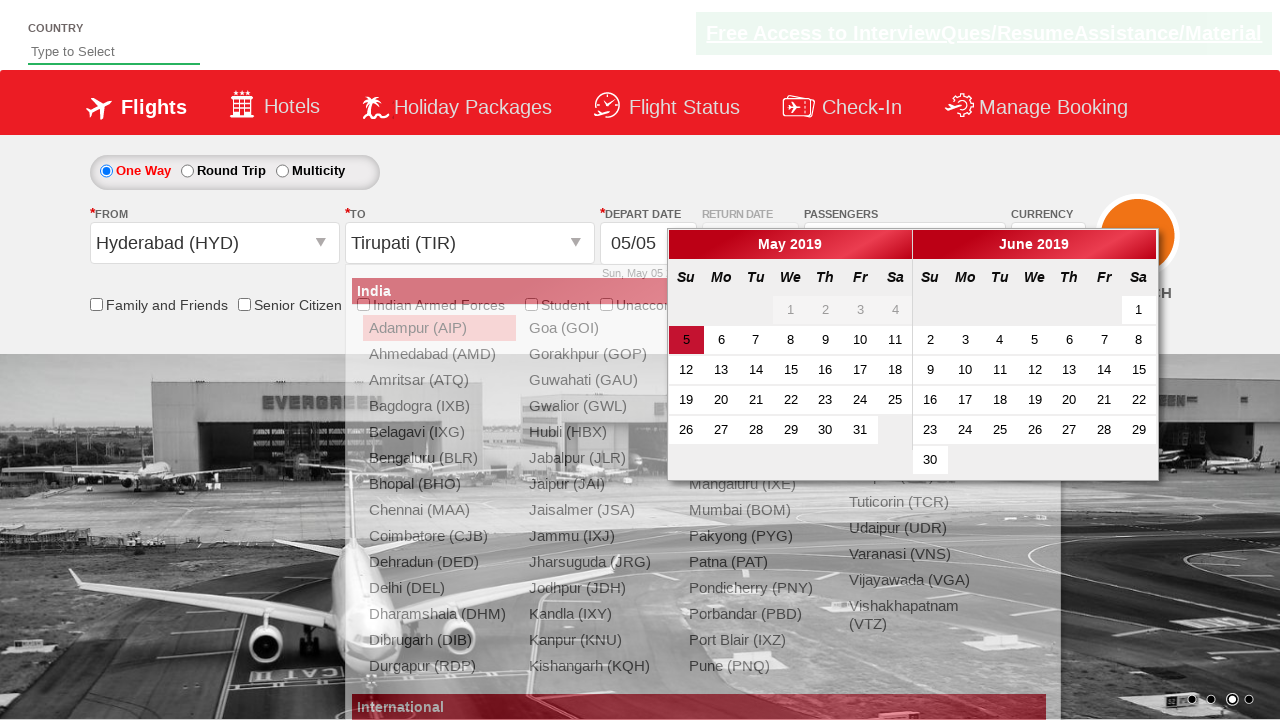

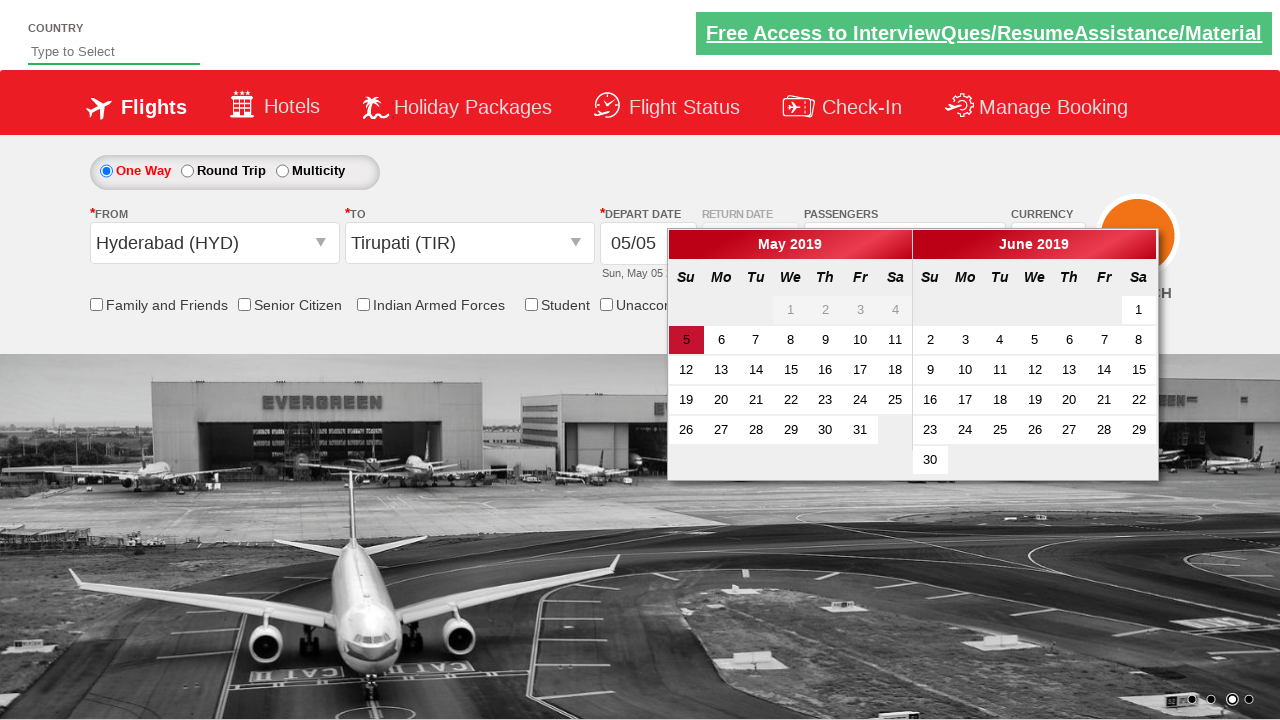